Tests element invisibility trigger by setting min/max wait times and clicking the invisibility trigger button to make an element disappear.

Starting URL: https://play1.automationcamp.ir/expected_conditions.html

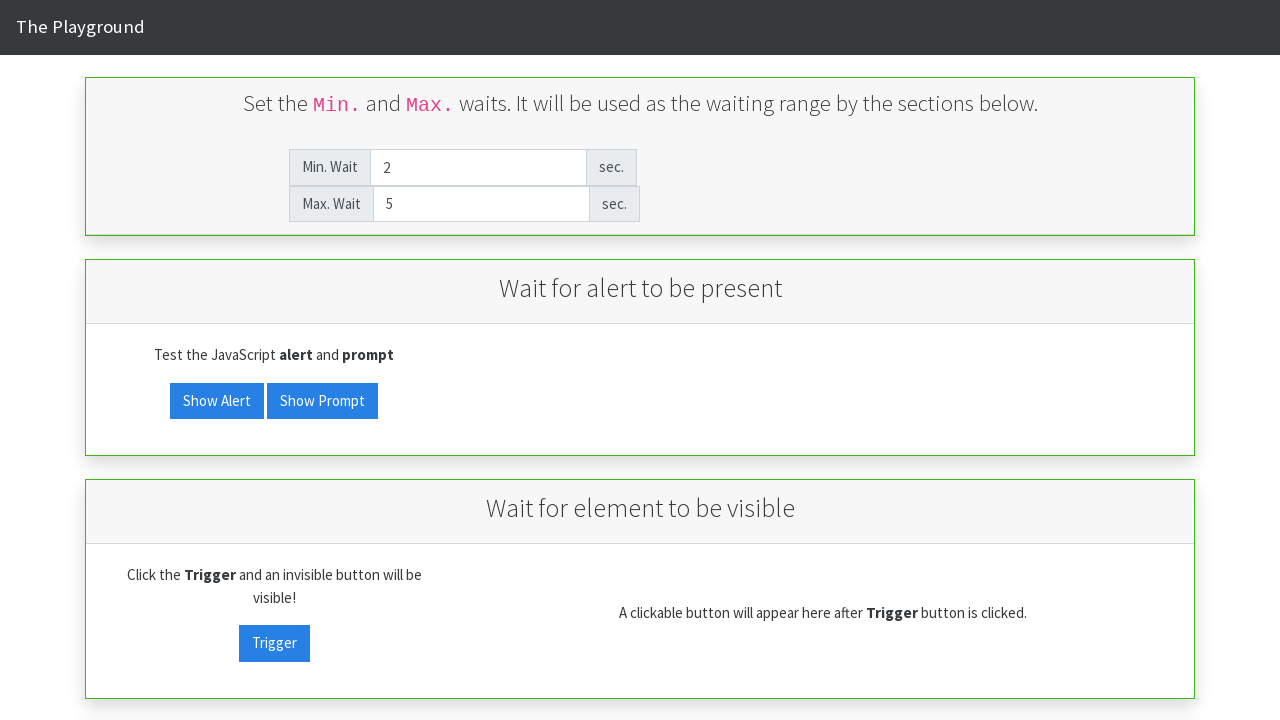

Clicked min_wait input field at (478, 167) on xpath=//*[@id='min_wait']
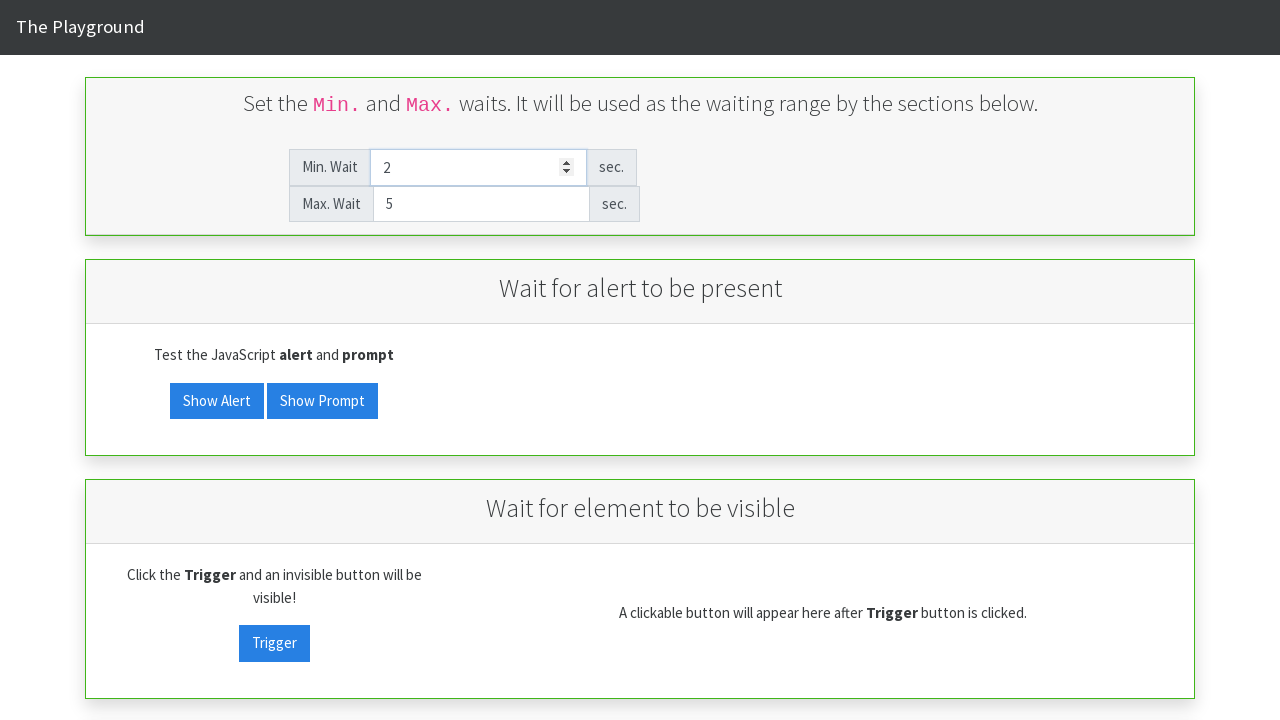

Cleared min_wait field on #min_wait
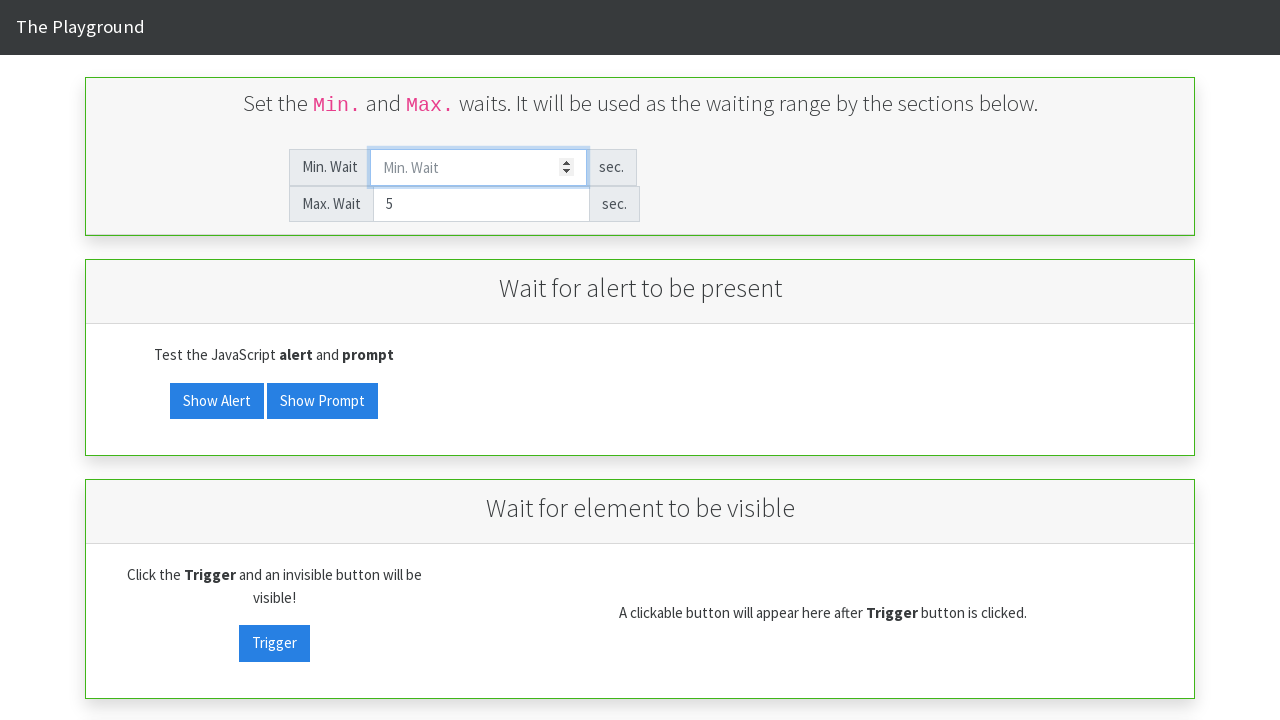

Set min_wait value to 2 on #min_wait
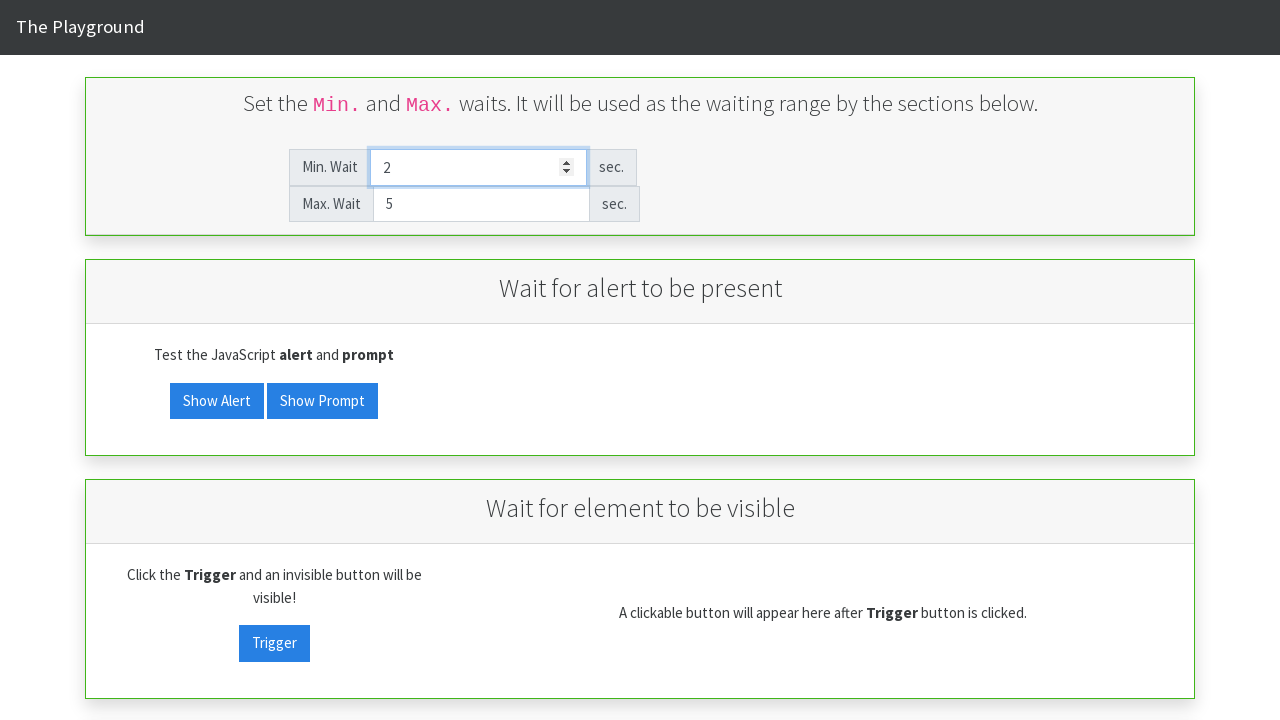

Clicked max_wait input field at (482, 204) on xpath=//*[@id='max_wait']
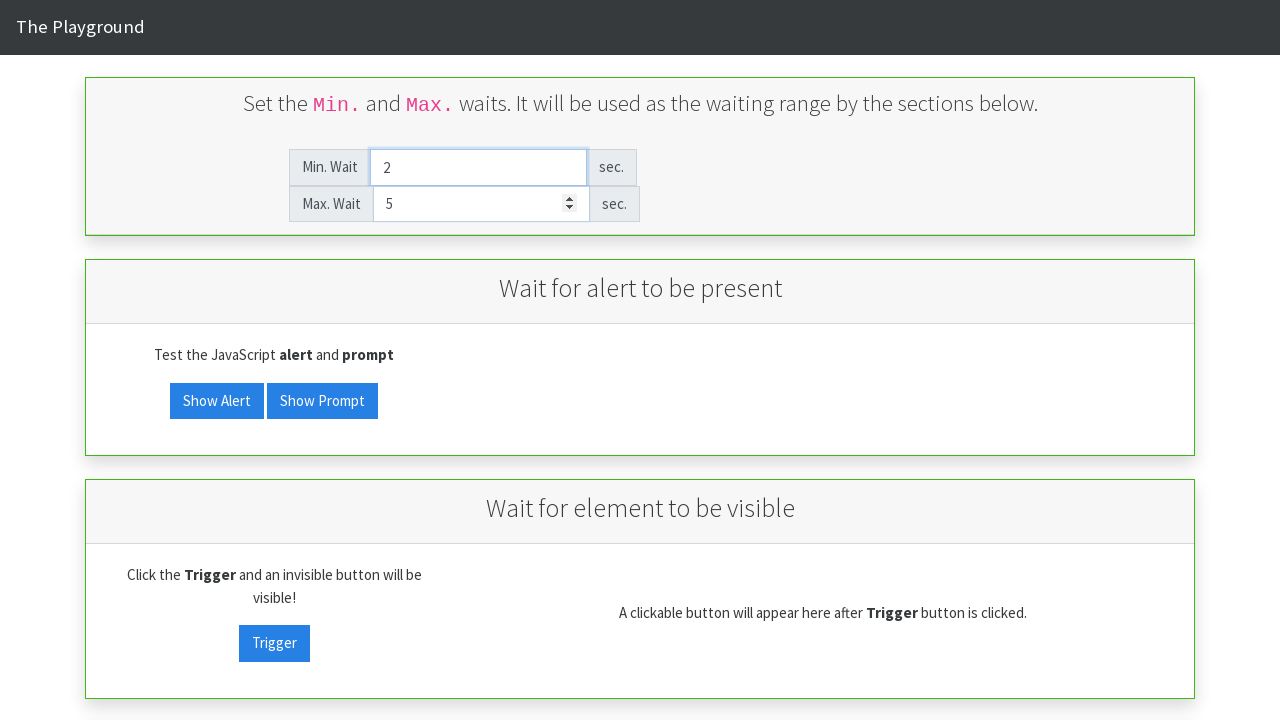

Cleared max_wait field on #max_wait
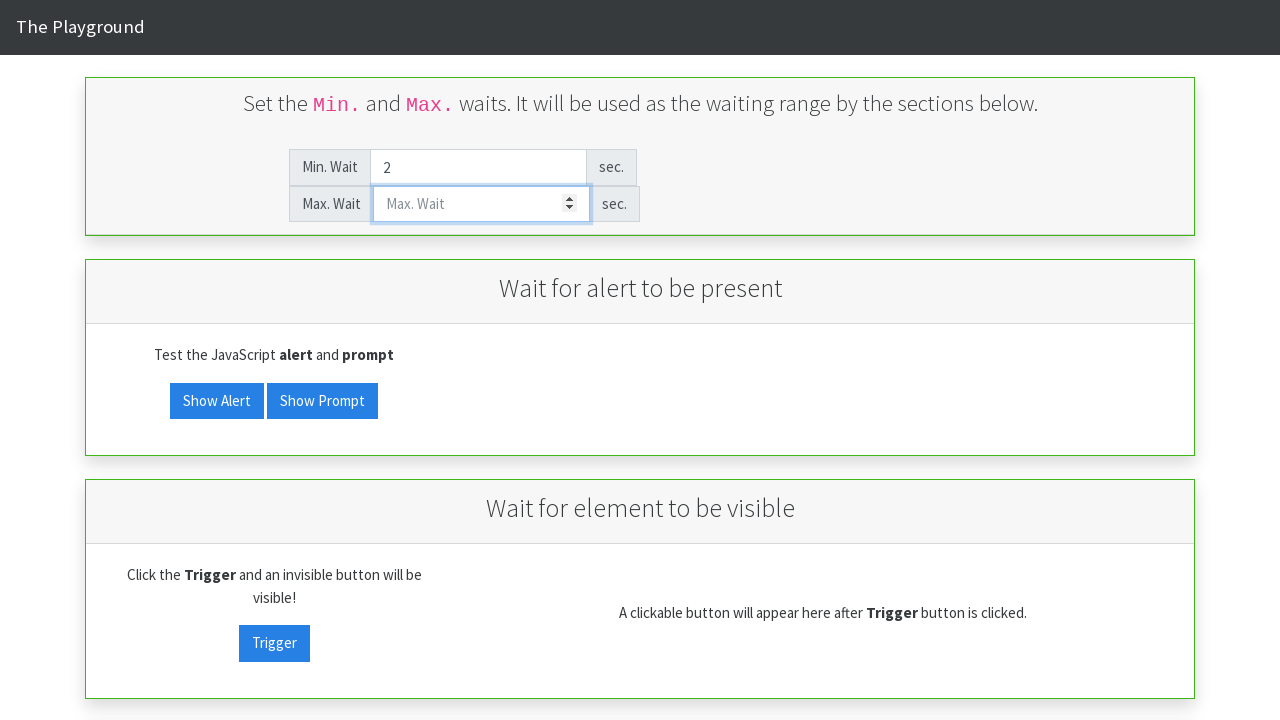

Set max_wait value to 5 on #max_wait
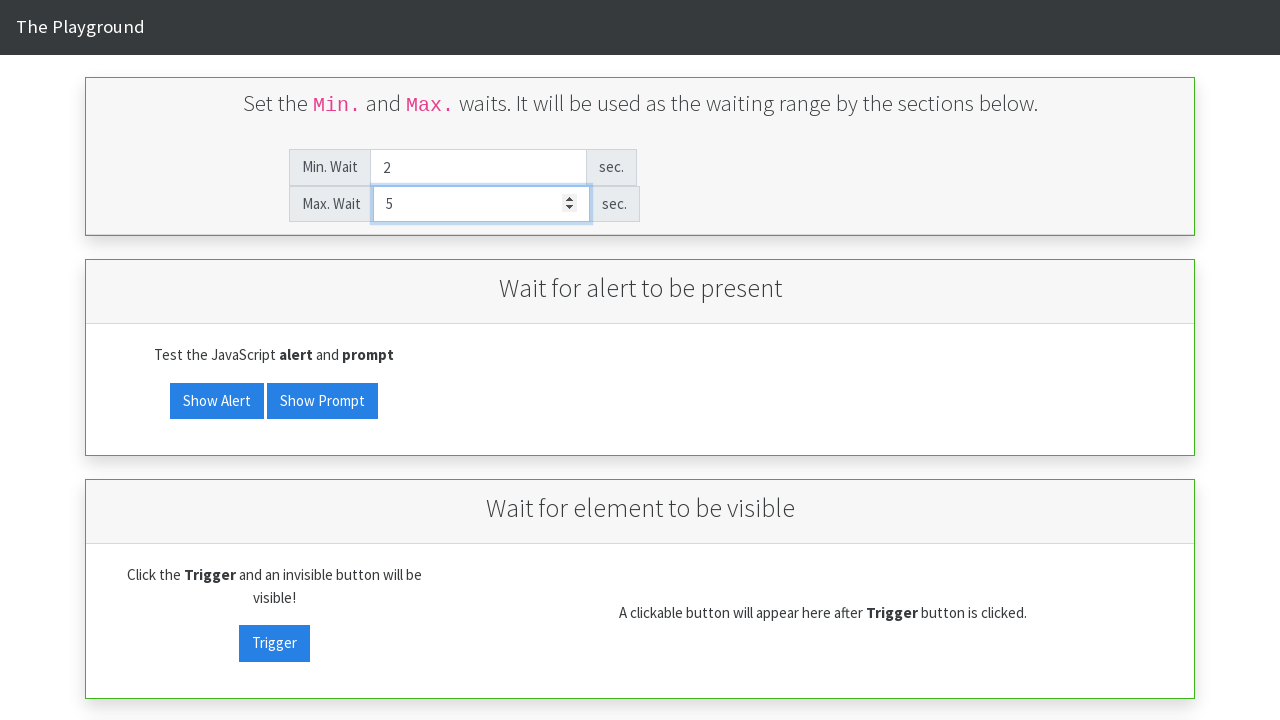

Clicked invisibility trigger button at (274, 360) on #invisibility_trigger
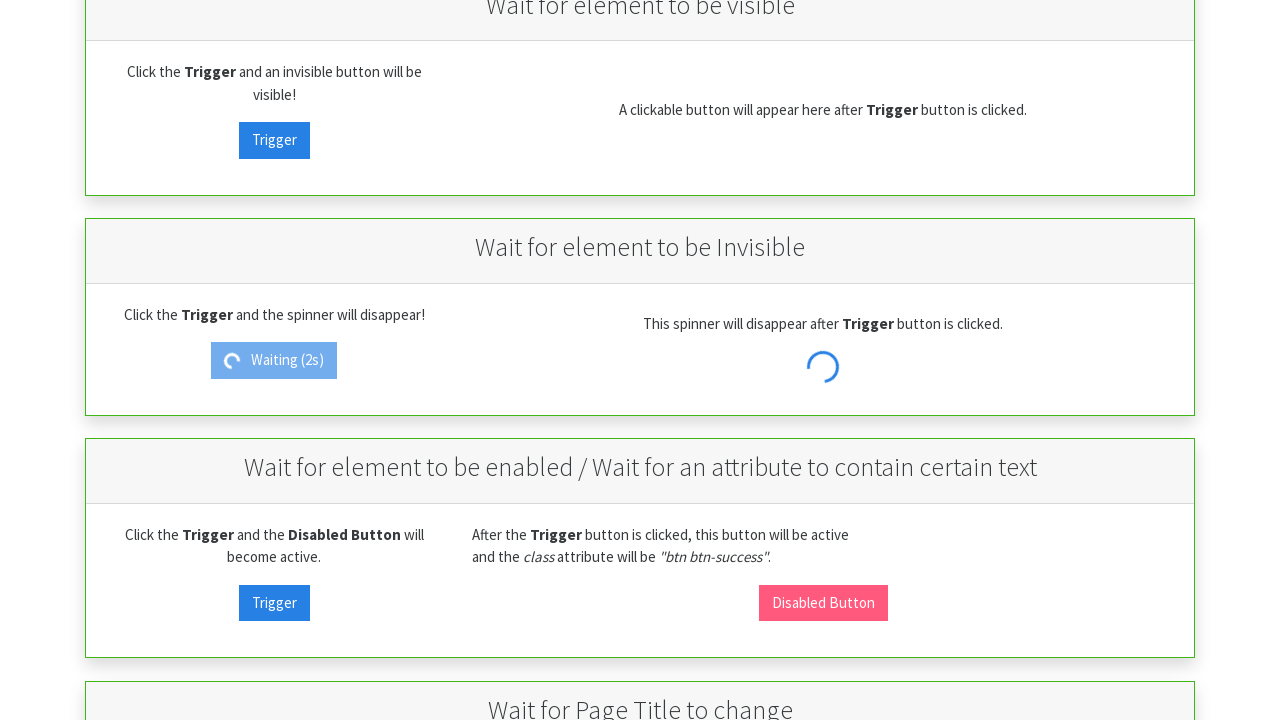

Invisibility target element became hidden
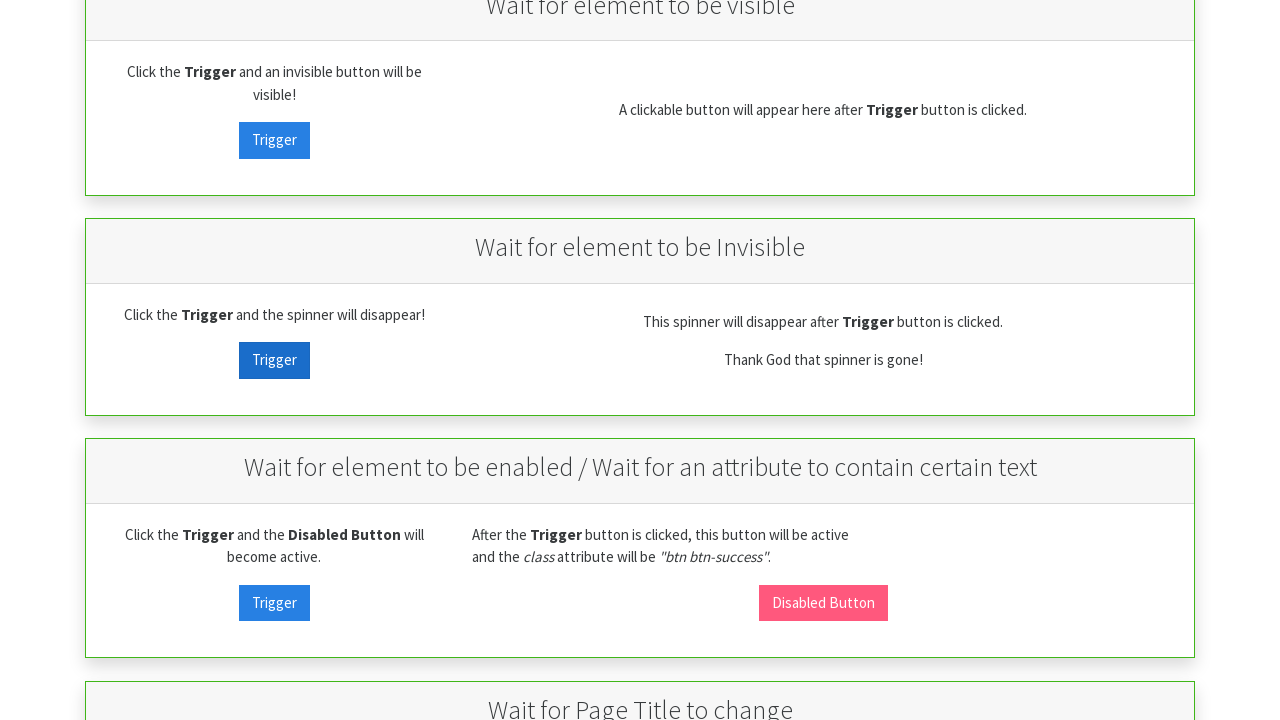

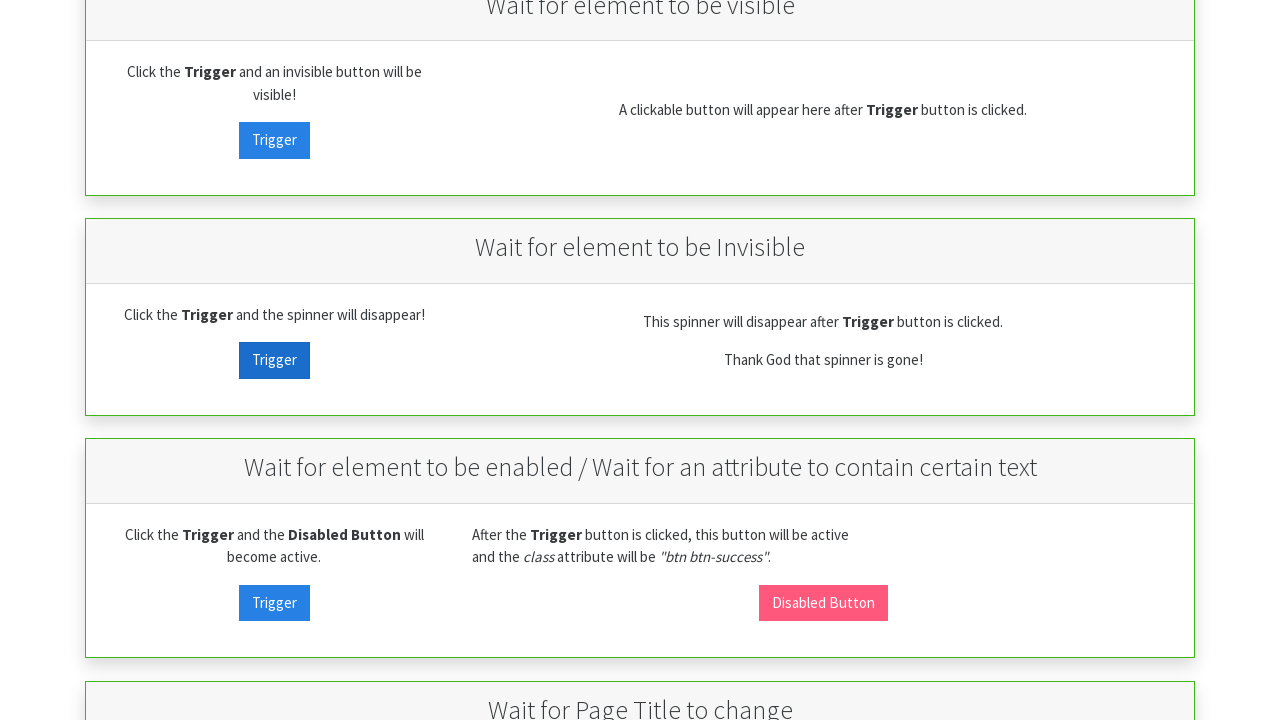